Tests that the HTML tables example page loads correctly and verifies the customers table contains the expected structure with multiple rows and columns

Starting URL: https://www.w3schools.com/html/html_tables.asp

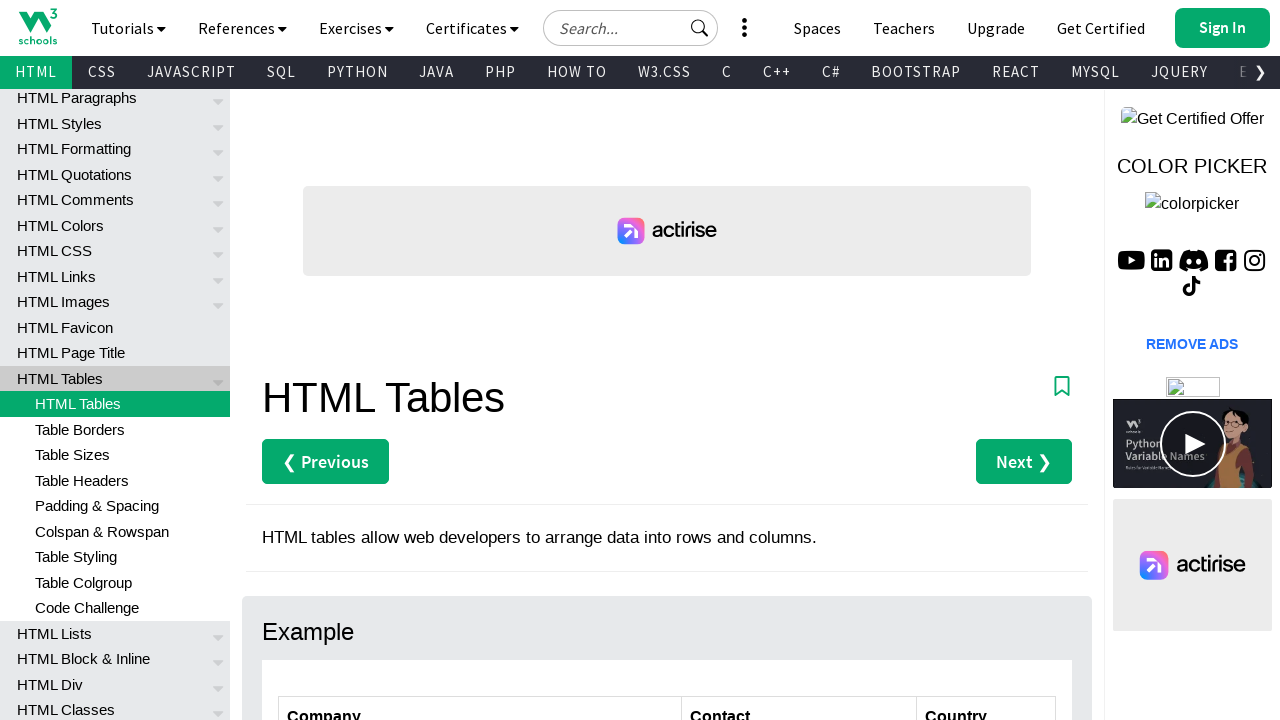

Waited for customers table to be visible
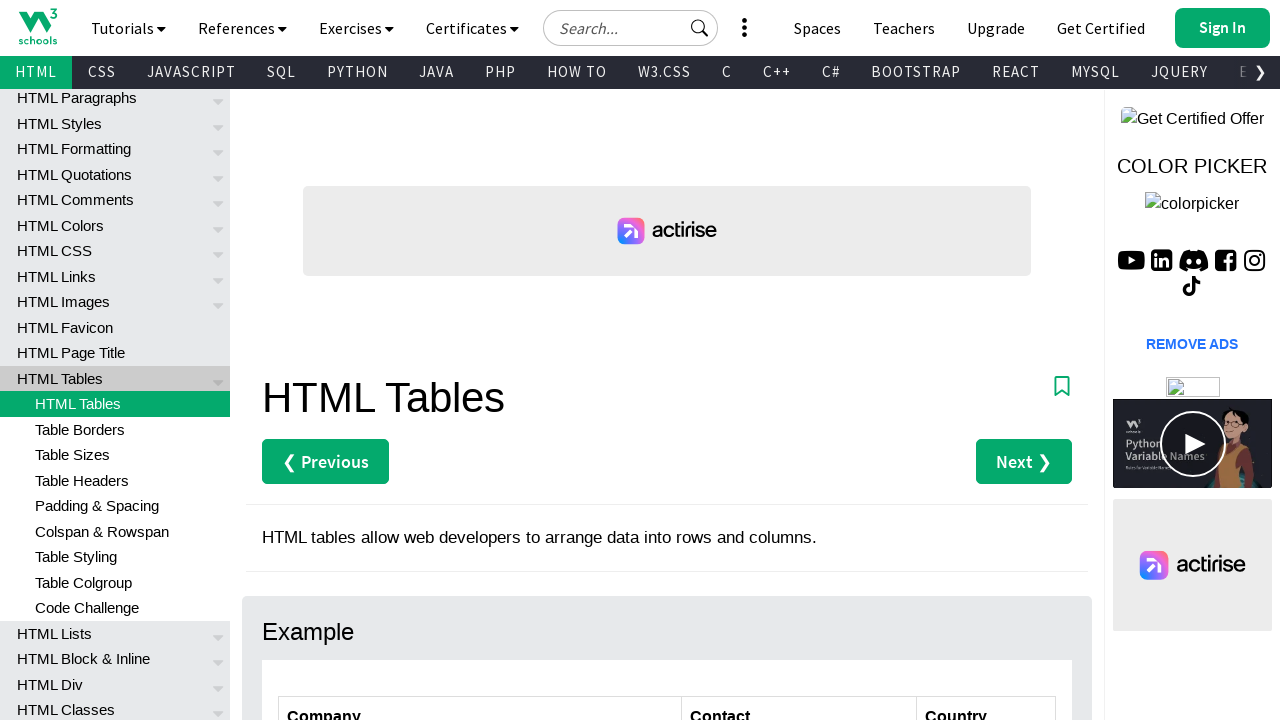

Verified table rows exist in customers table
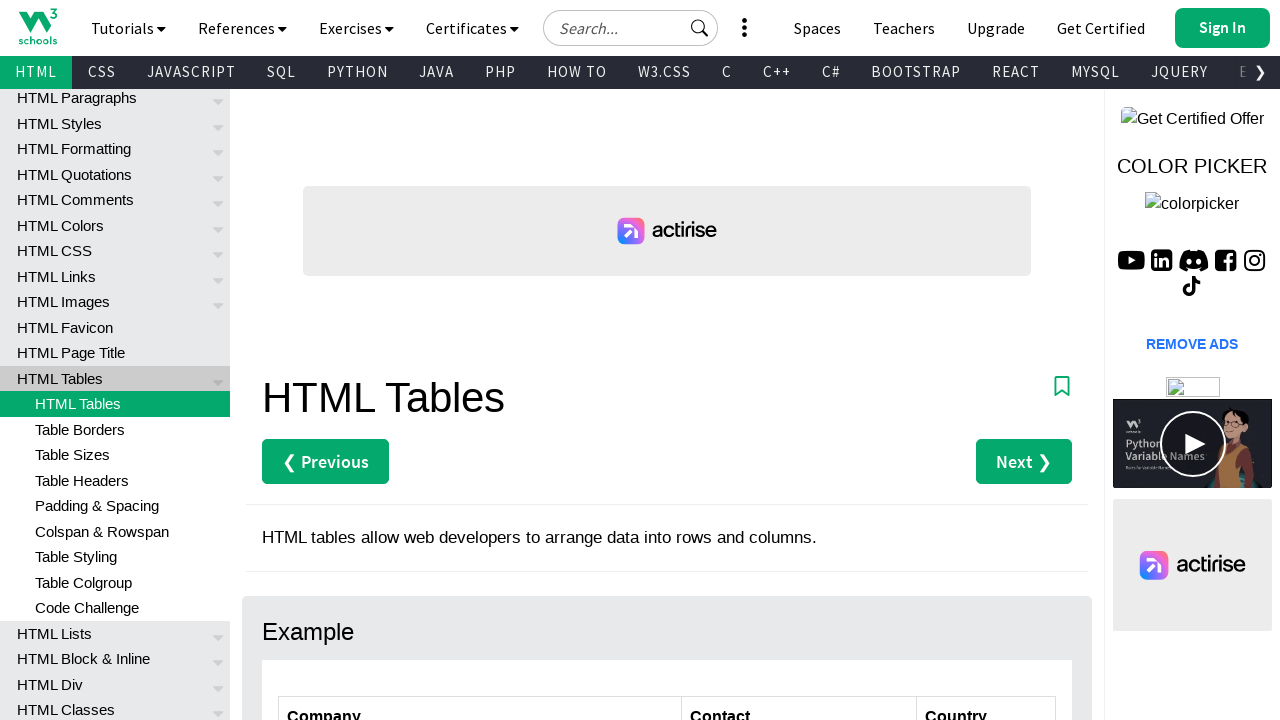

Verified table columns exist in data rows
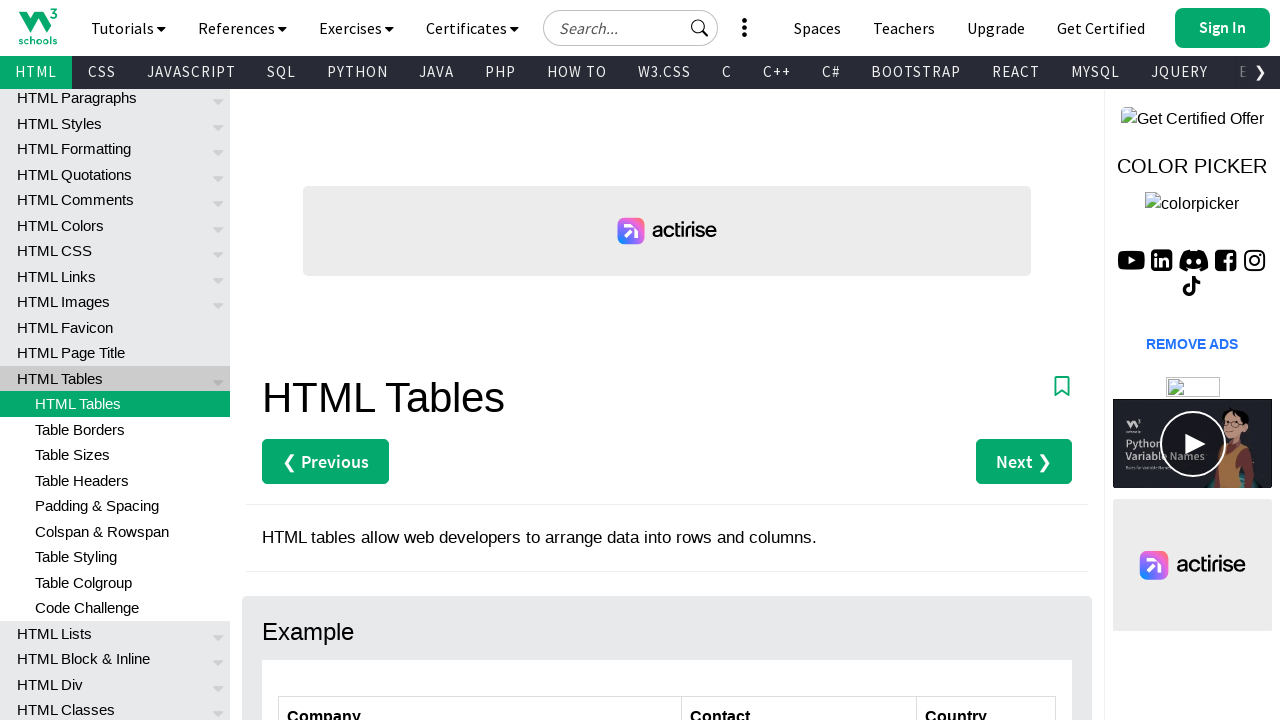

Clicked on first cell of second table row to verify interactivity at (480, 360) on xpath=//table[@id='customers']//tr[2]/td[1]
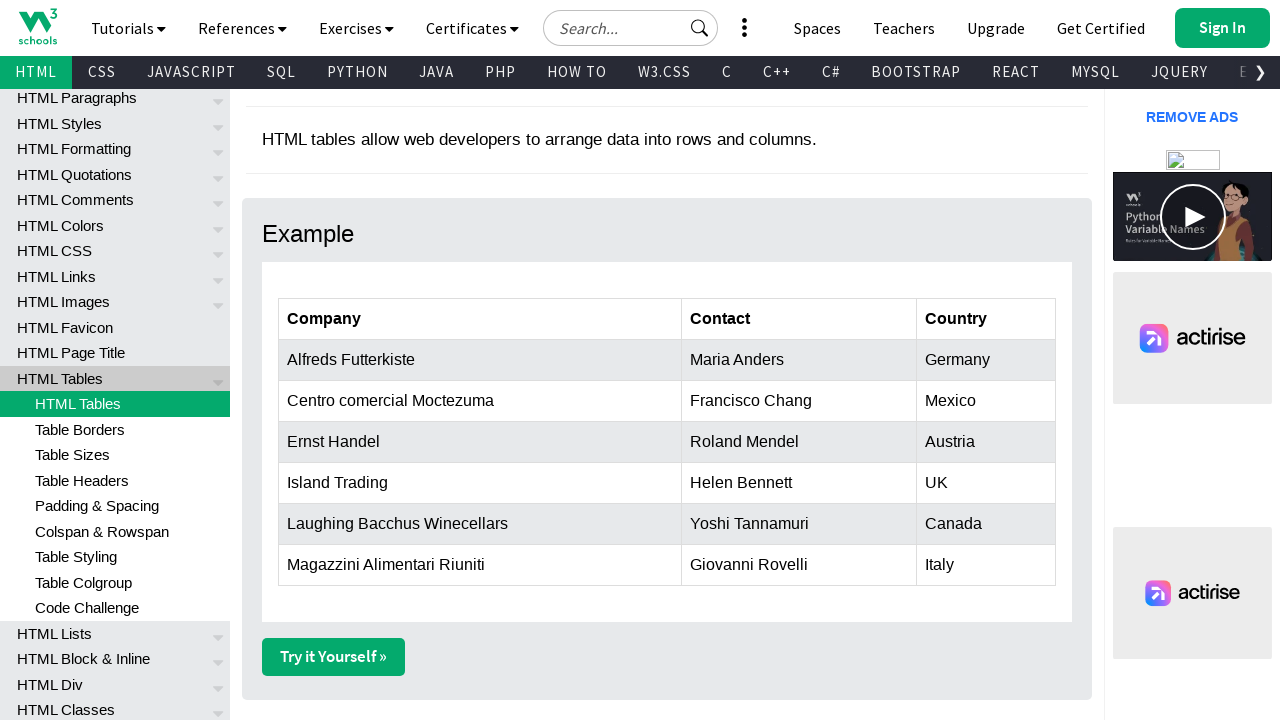

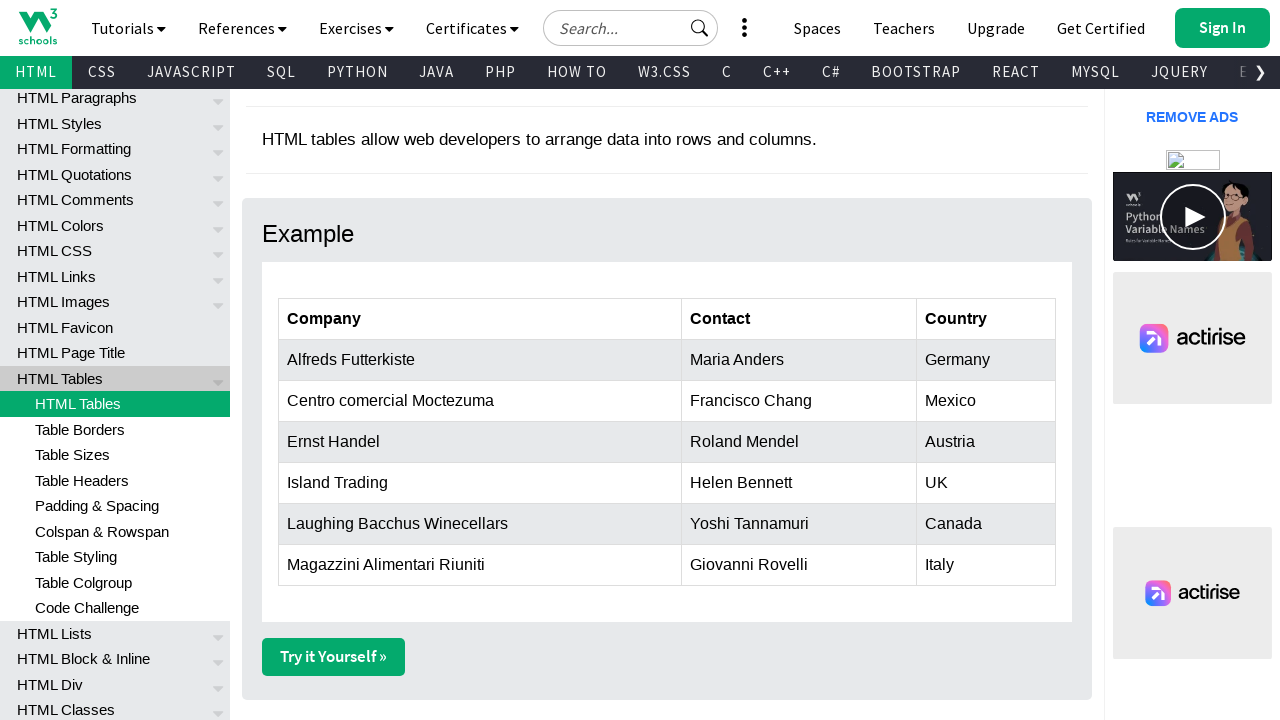